Navigates to VWO app page and clicks on the "Start a free trial" link to navigate to the free trial signup page

Starting URL: https://app.vwo.com

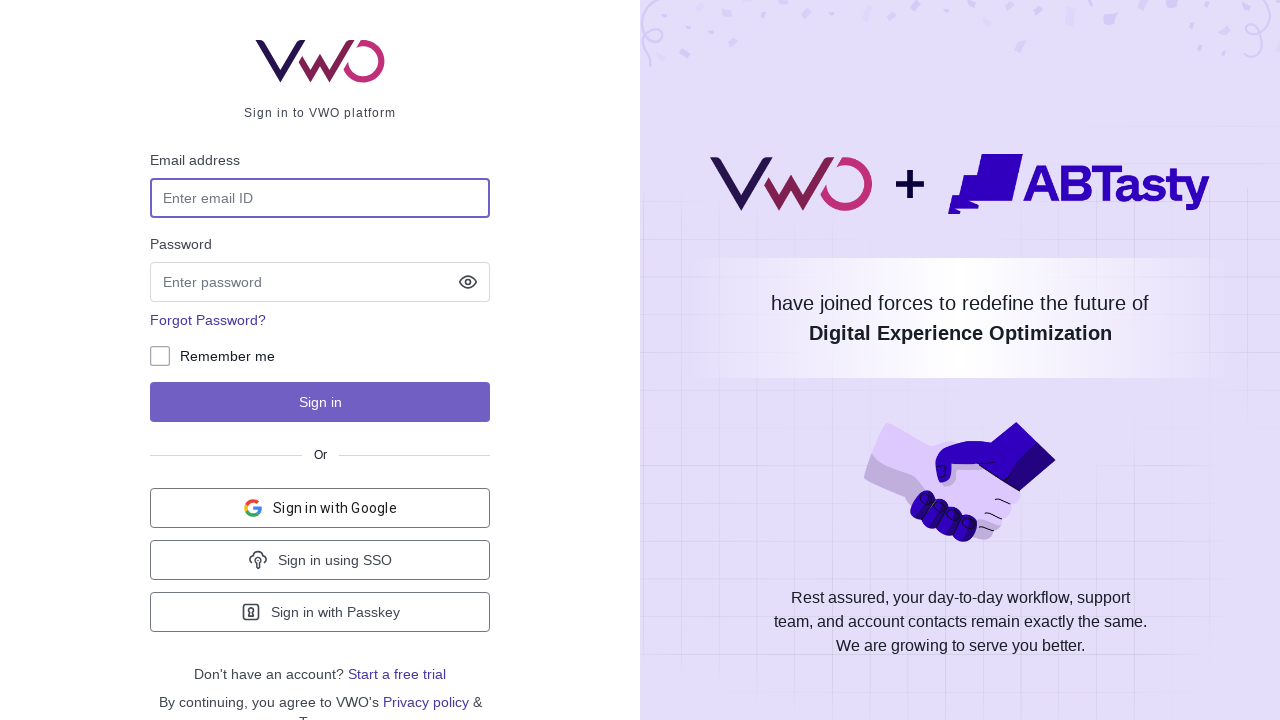

Clicked on 'Start a free trial' link at (397, 674) on text=Start a free trial
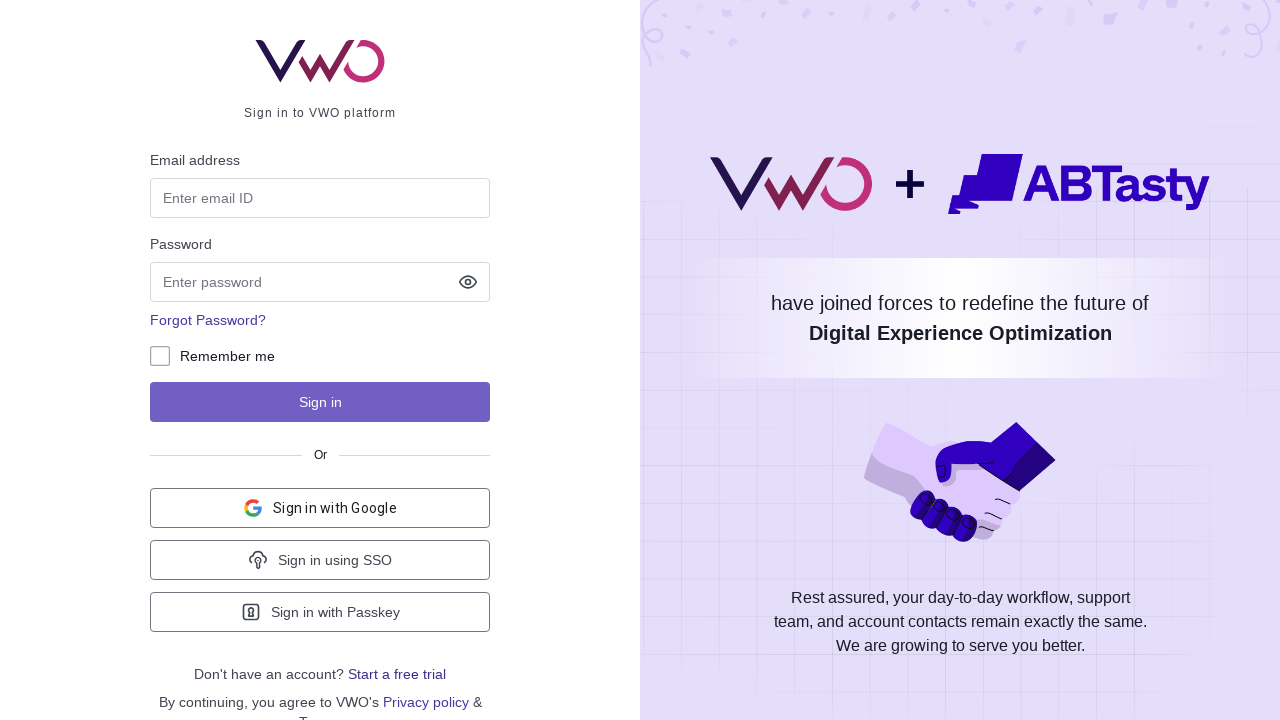

Waited for page to load and network to become idle
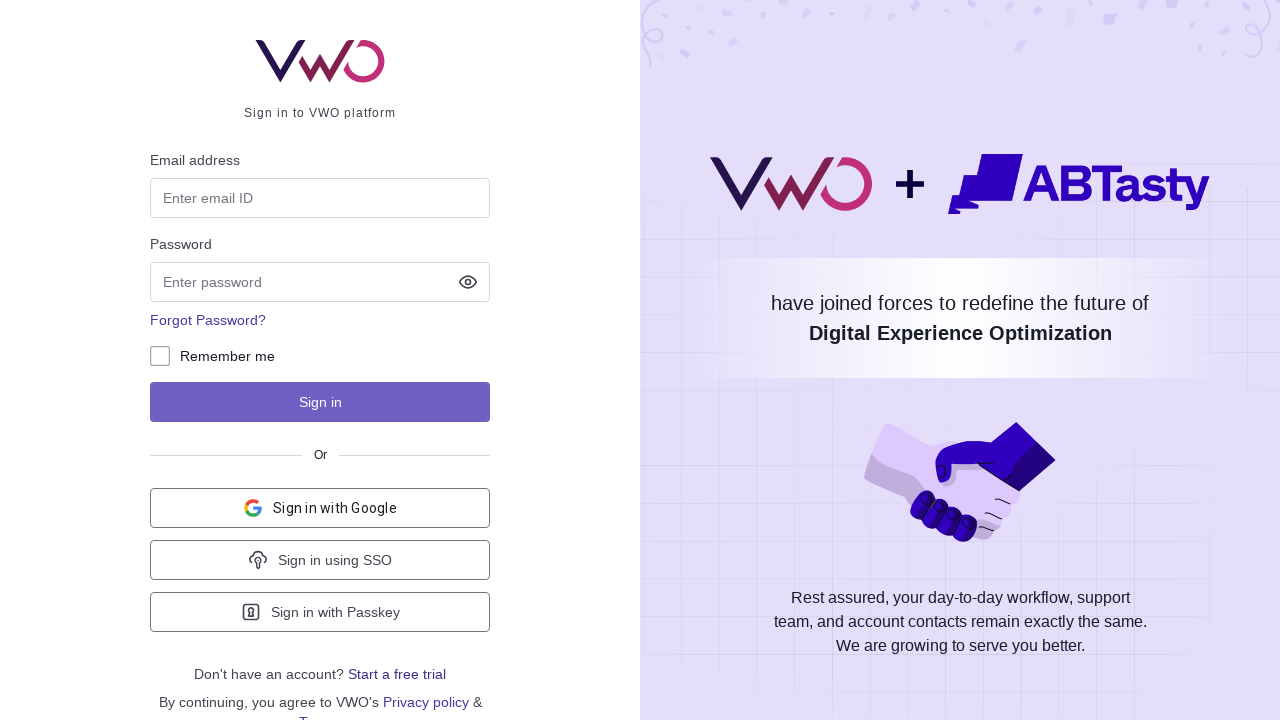

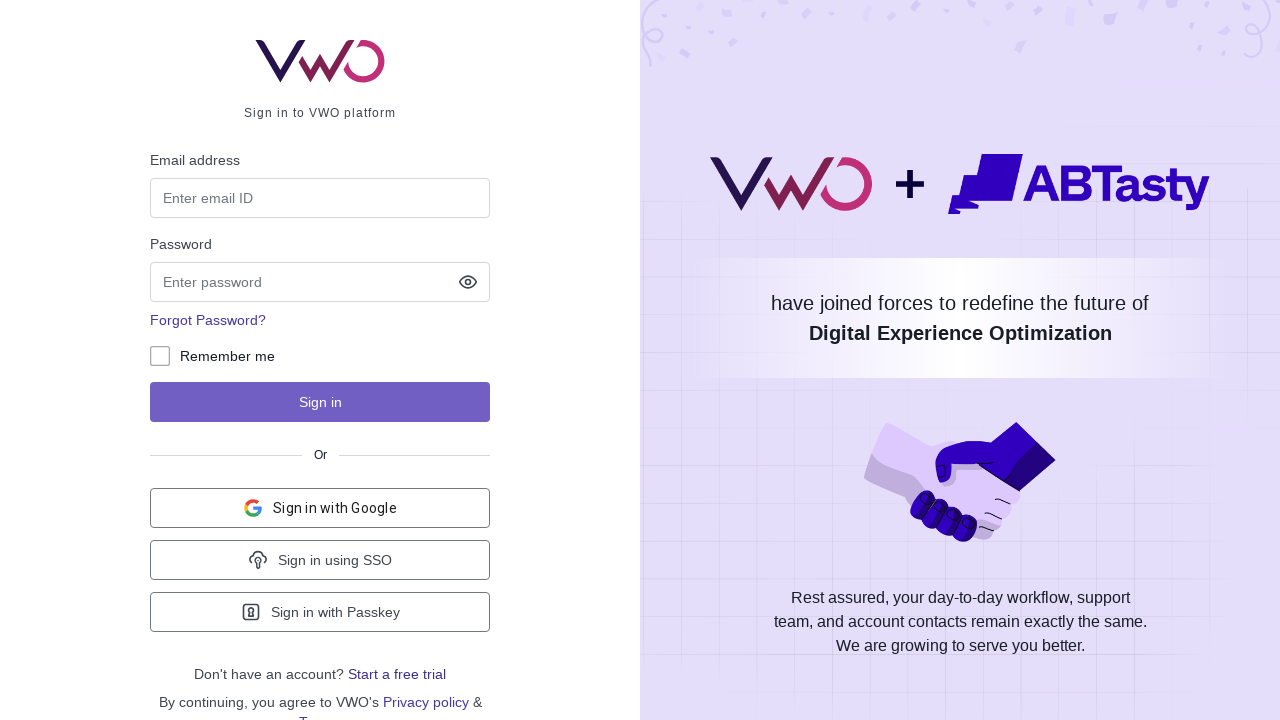